Tests clicking the Pricing tab on the Hugging Face home page to verify navigation works correctly

Starting URL: https://huggingface.co/

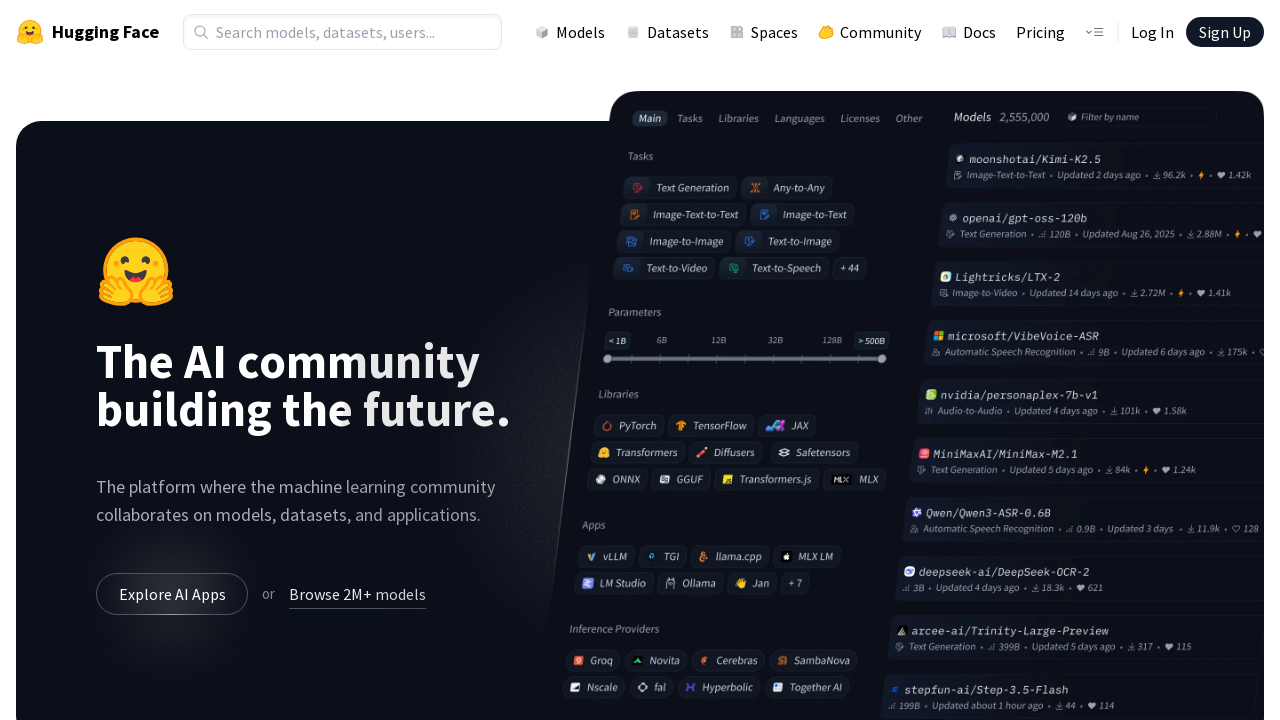

Clicked the Pricing tab in the navigation at (1040, 32) on a[href='/pricing']
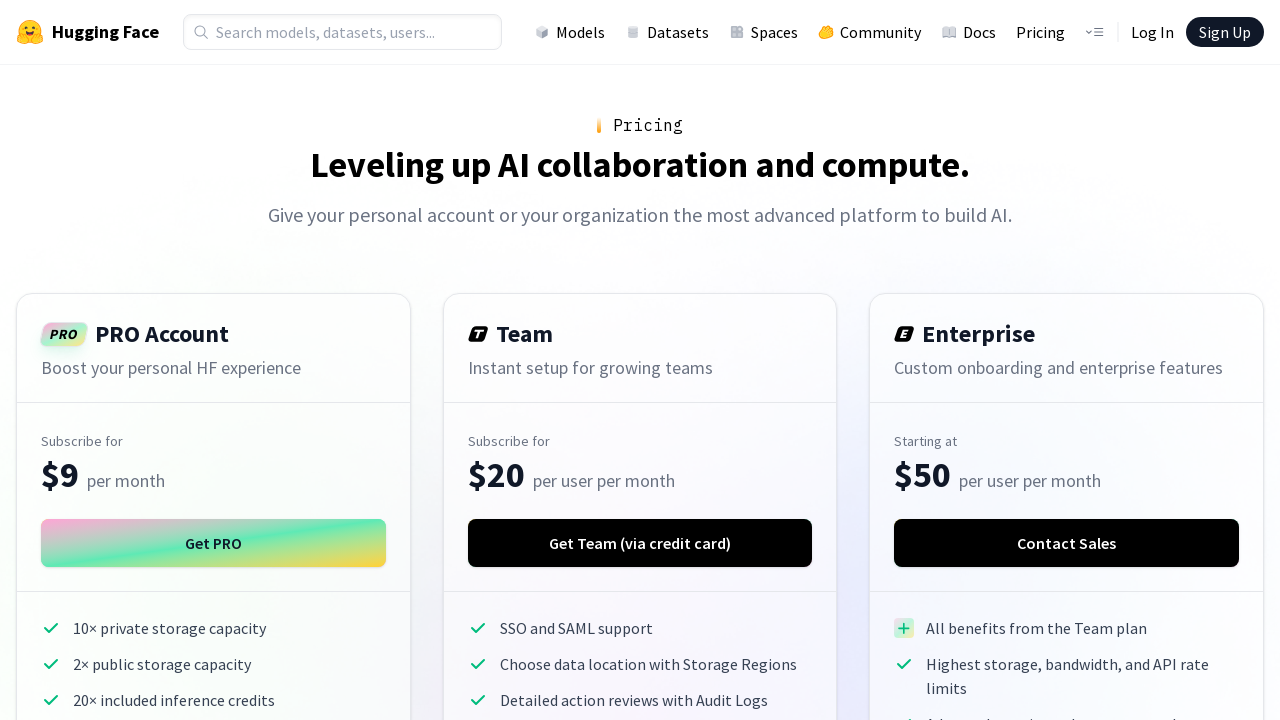

Waited for page navigation to complete (networkidle)
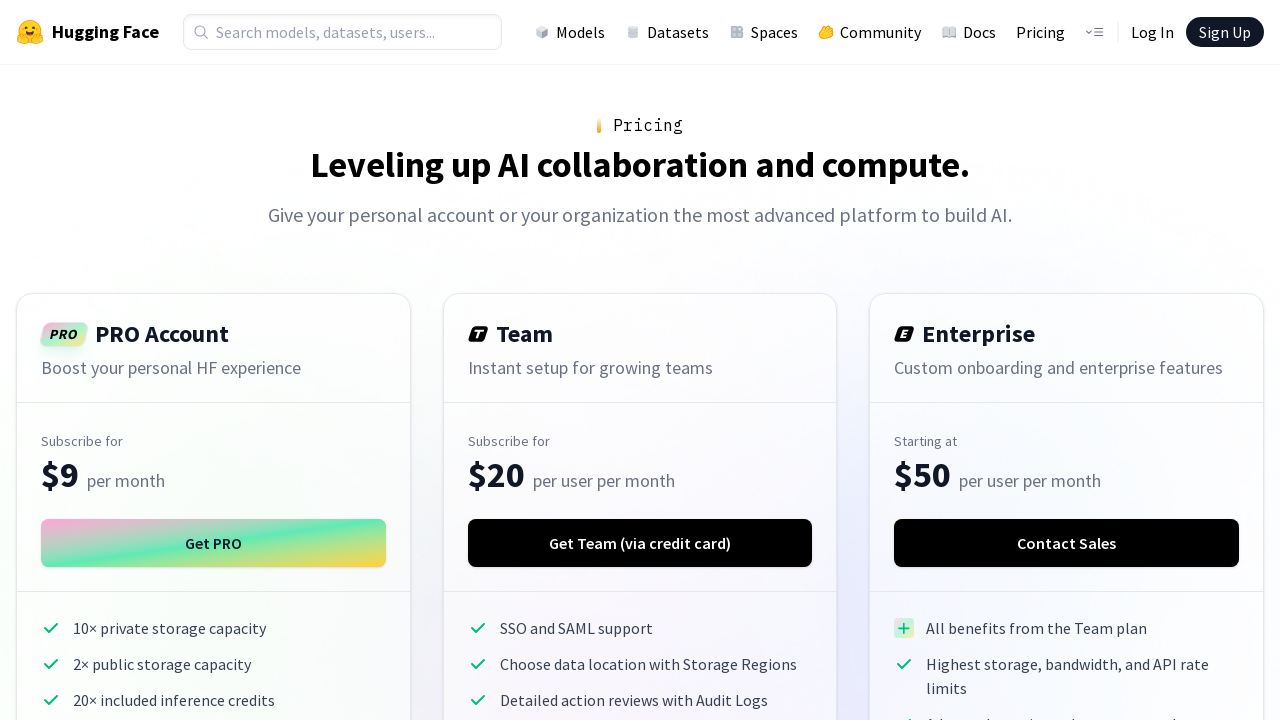

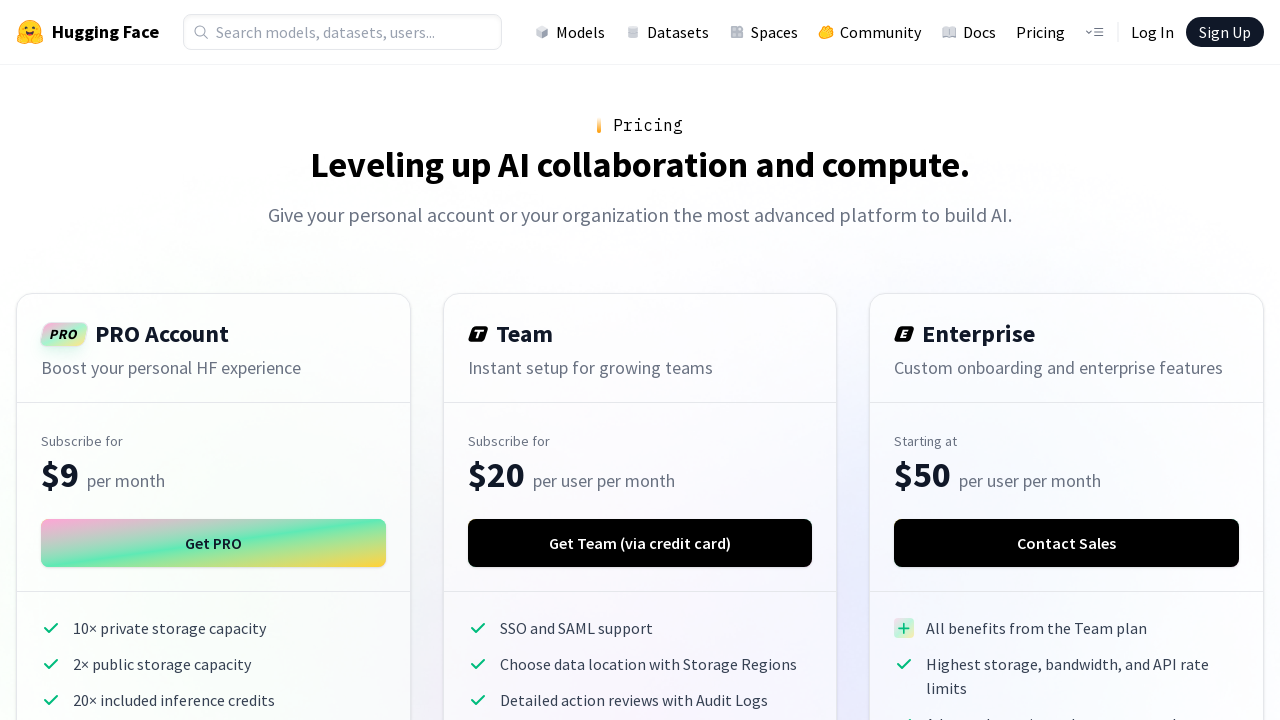